Calculates the sum of two numbers displayed on the page, selects the result from a dropdown menu, and submits the form

Starting URL: http://suninjuly.github.io/selects2.html

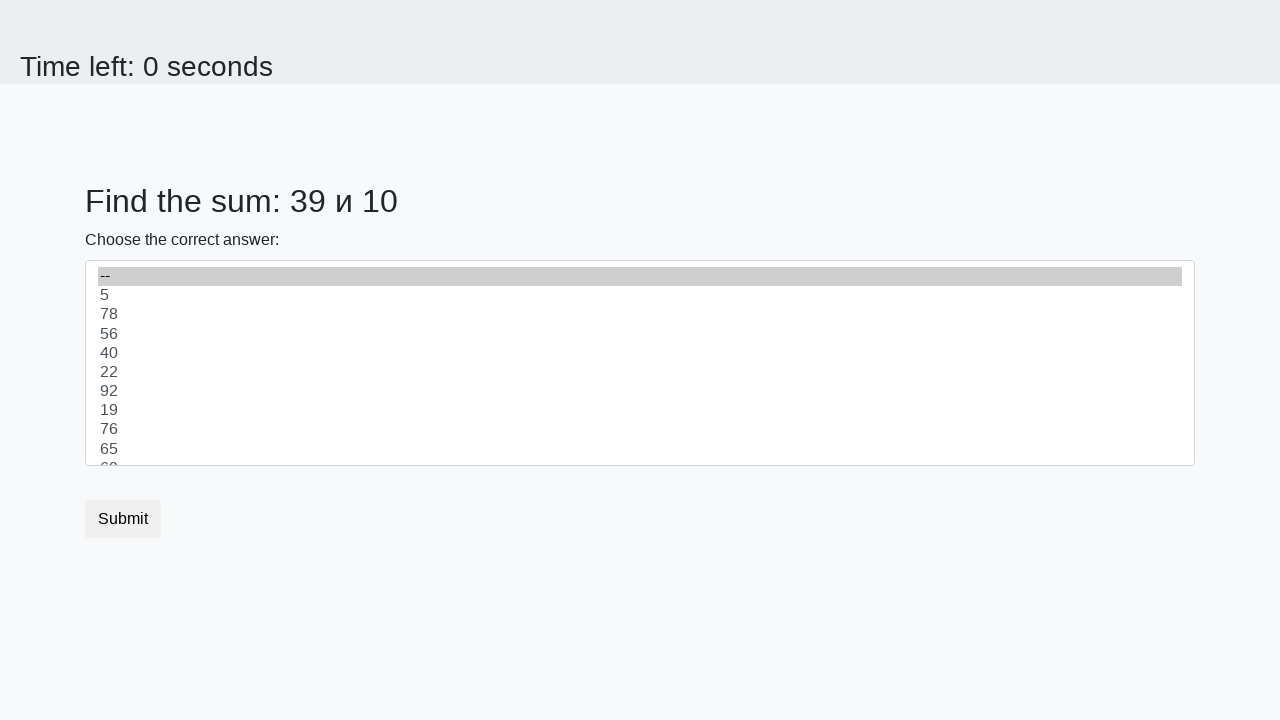

Retrieved first number from #num1
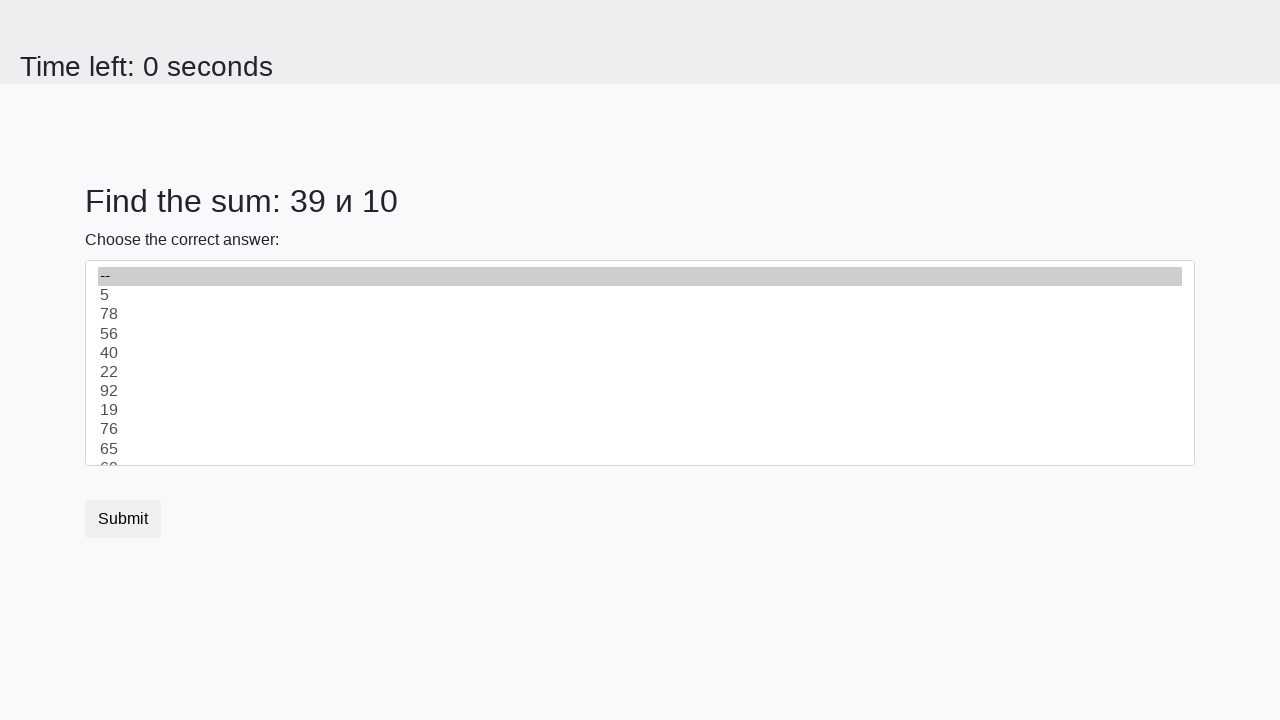

Retrieved second number from #num2
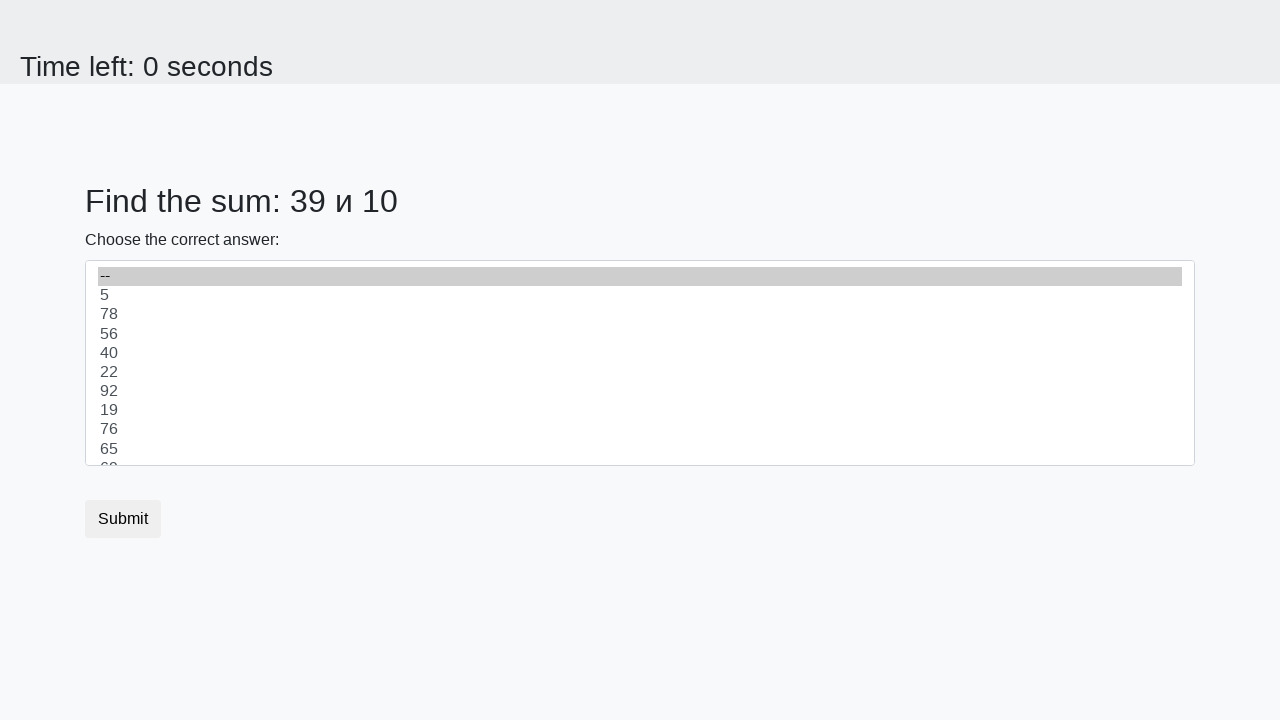

Calculated sum of 39 + 10 = 49
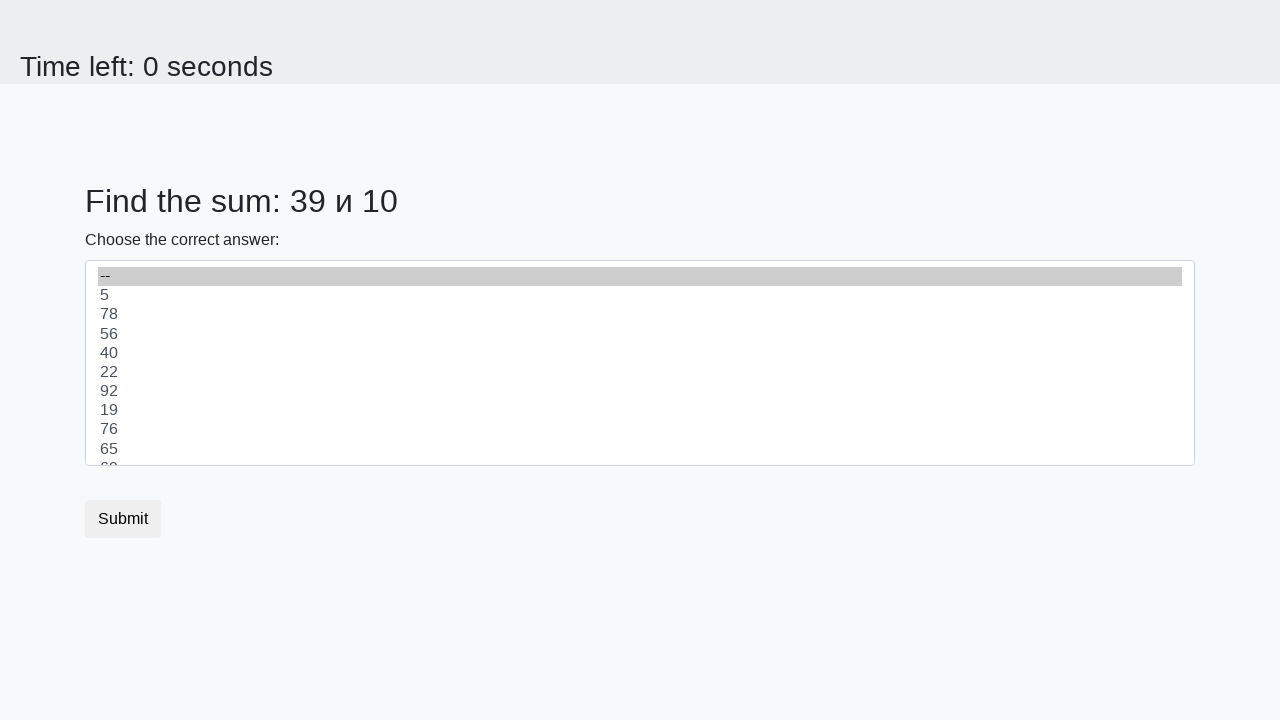

Clicked dropdown menu to open it at (640, 363) on #dropdown
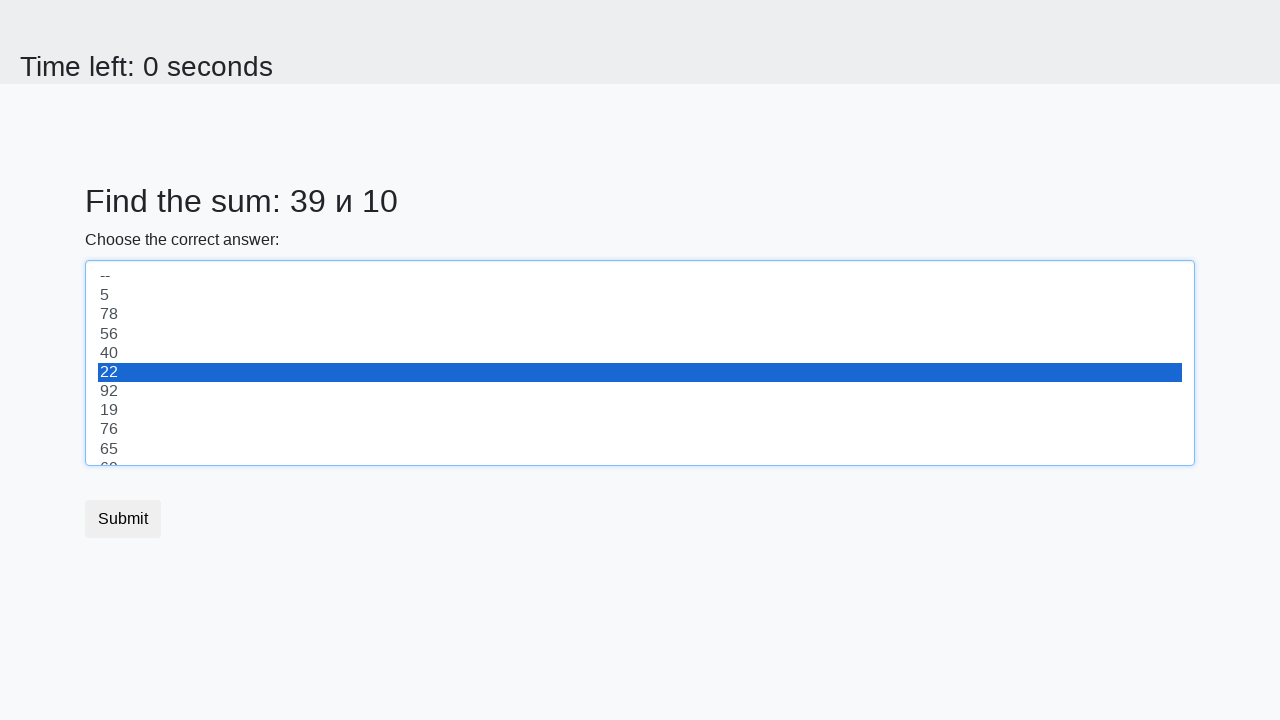

Selected option with value 49 from dropdown at (640, 363) on //option[text()='49']
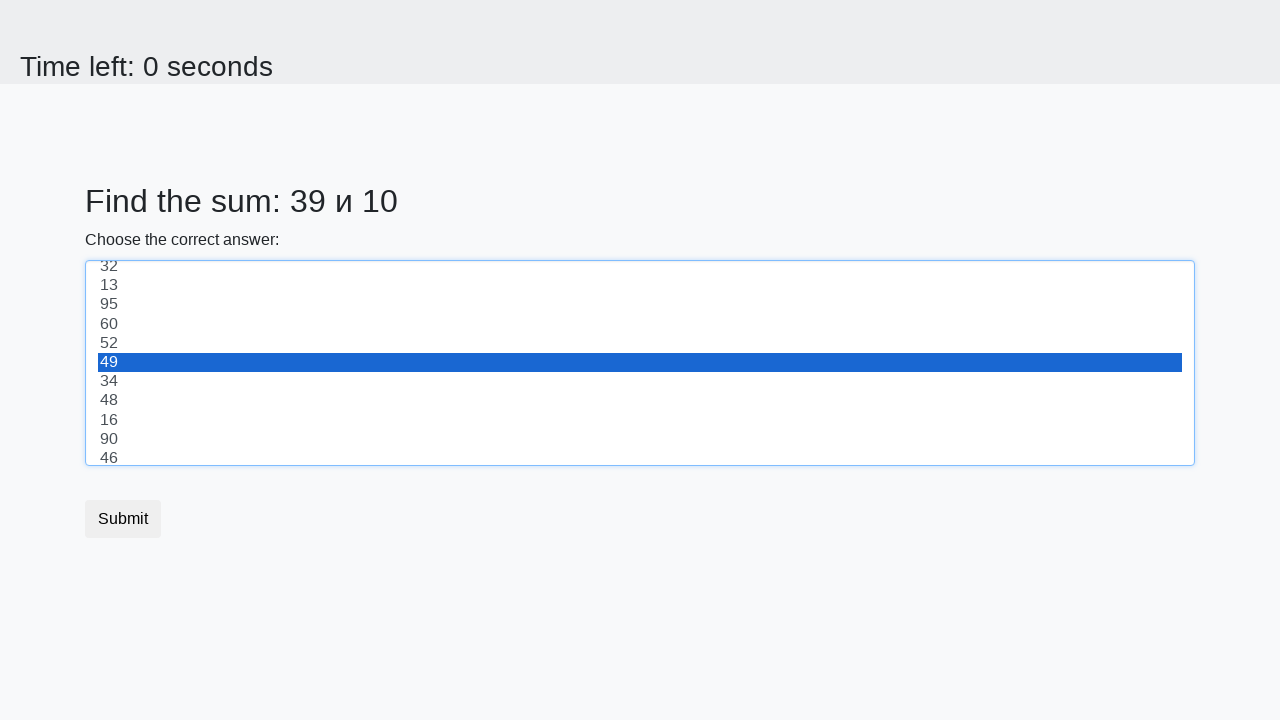

Clicked submit button to submit the form at (123, 519) on .btn.btn-default
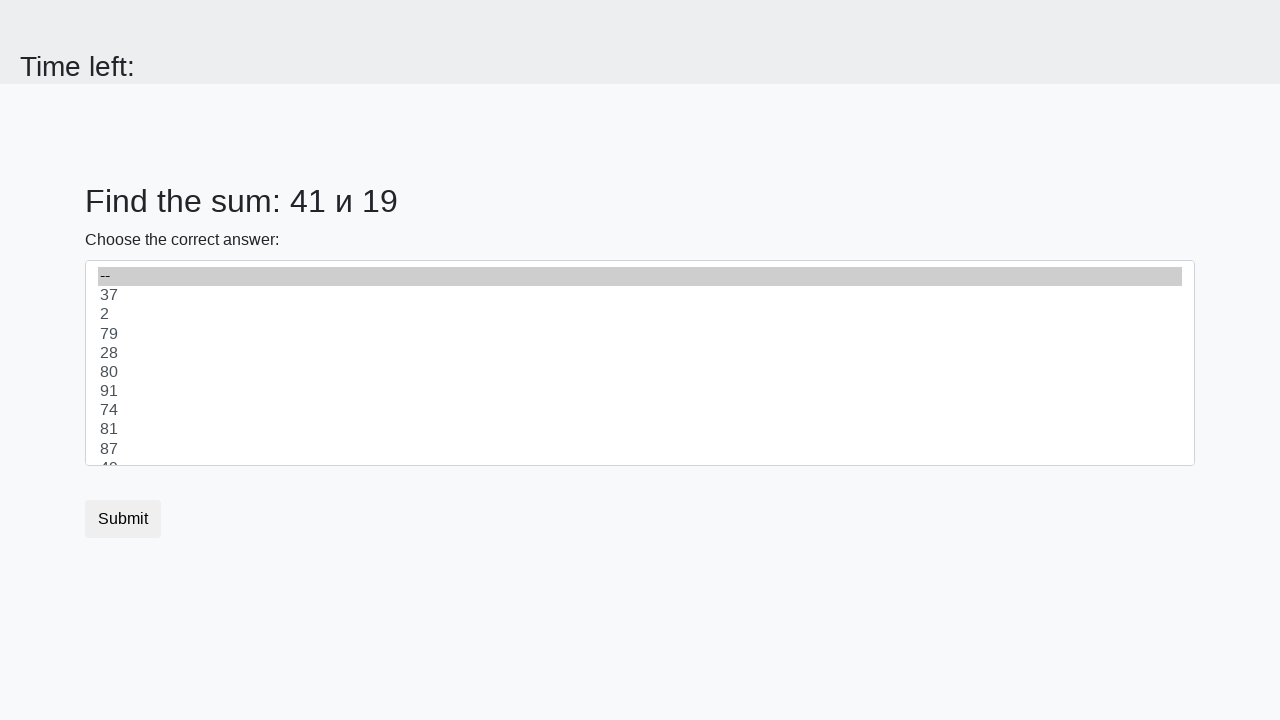

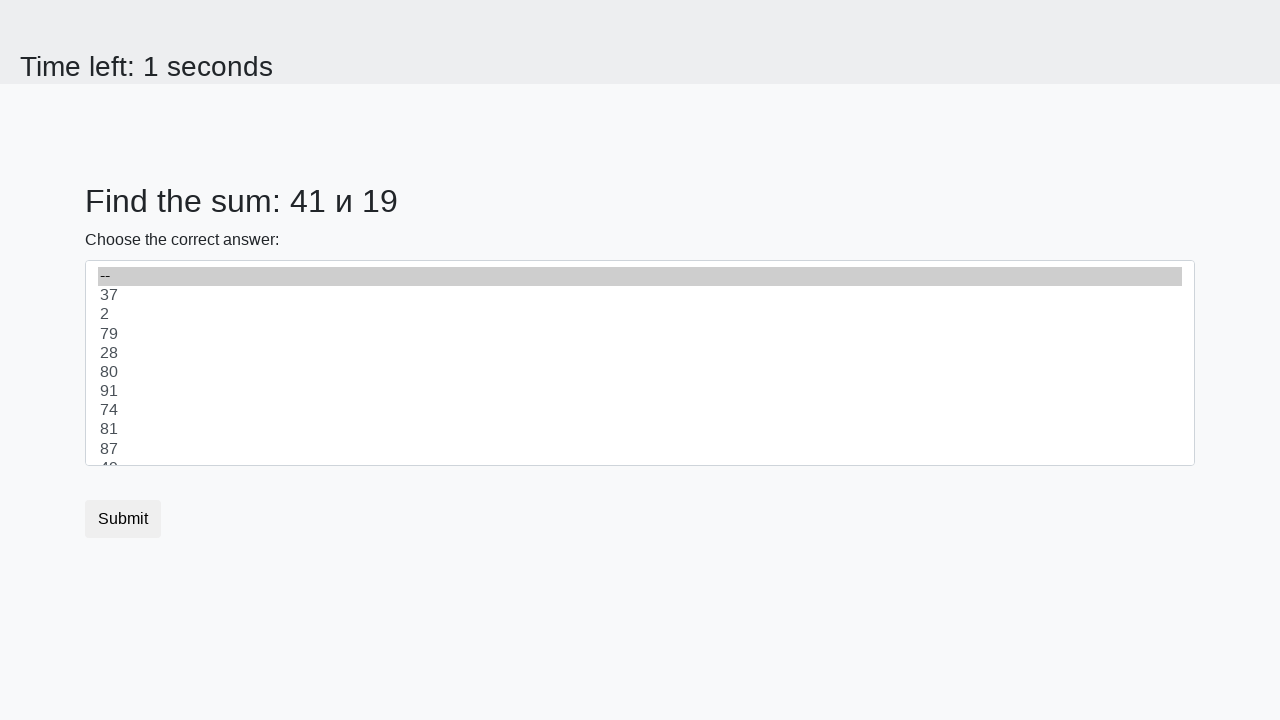